Tests basic button clicking functionality by clicking a button multiple times and verifying the click counter increments correctly.

Starting URL: https://osstep.github.io/action_click

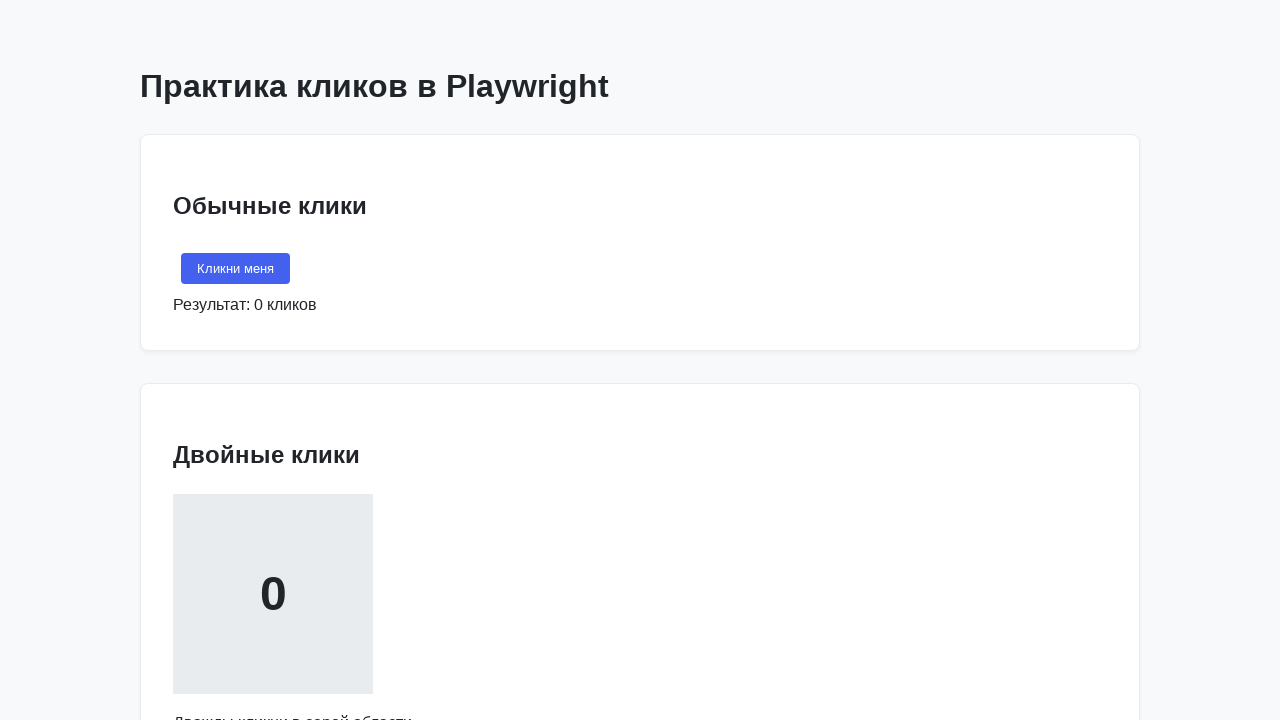

Clicked the button 'Кликни меня' for the first time at (236, 269) on internal:text="\u041a\u043b\u0438\u043a\u043d\u0438 \u043c\u0435\u043d\u044f"s
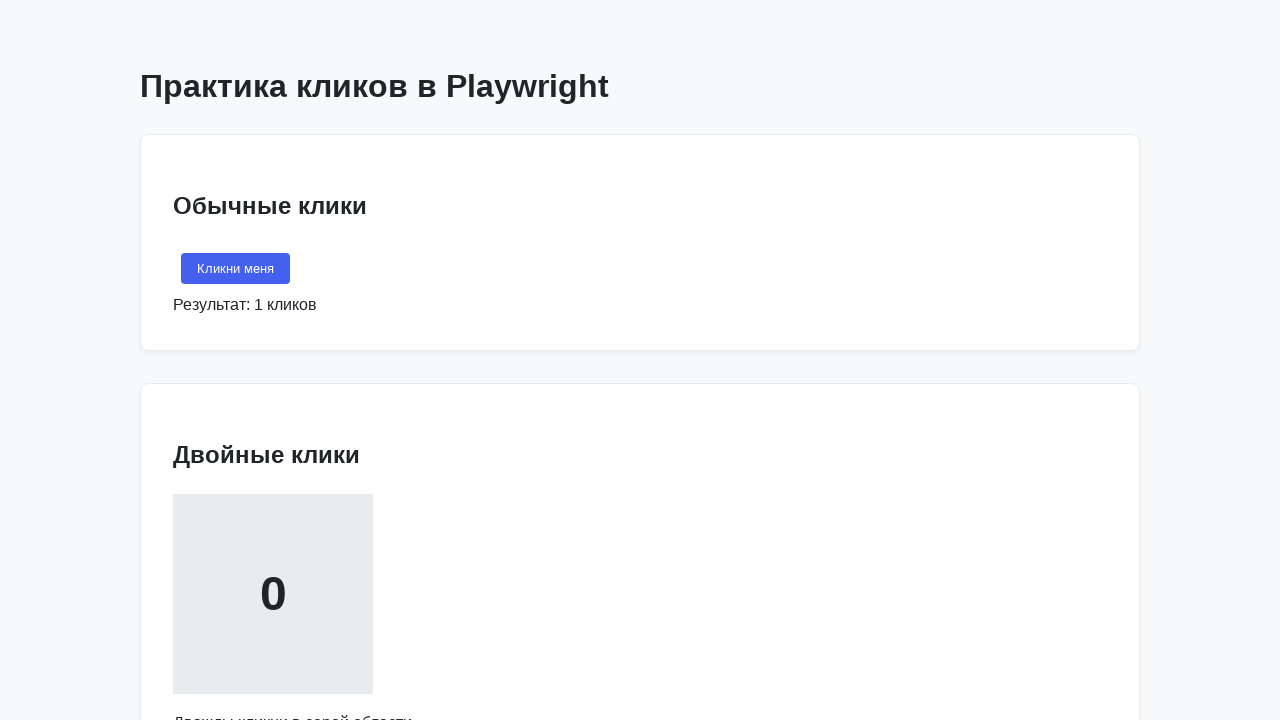

Verified counter displays 'Результат: 1 кликов'
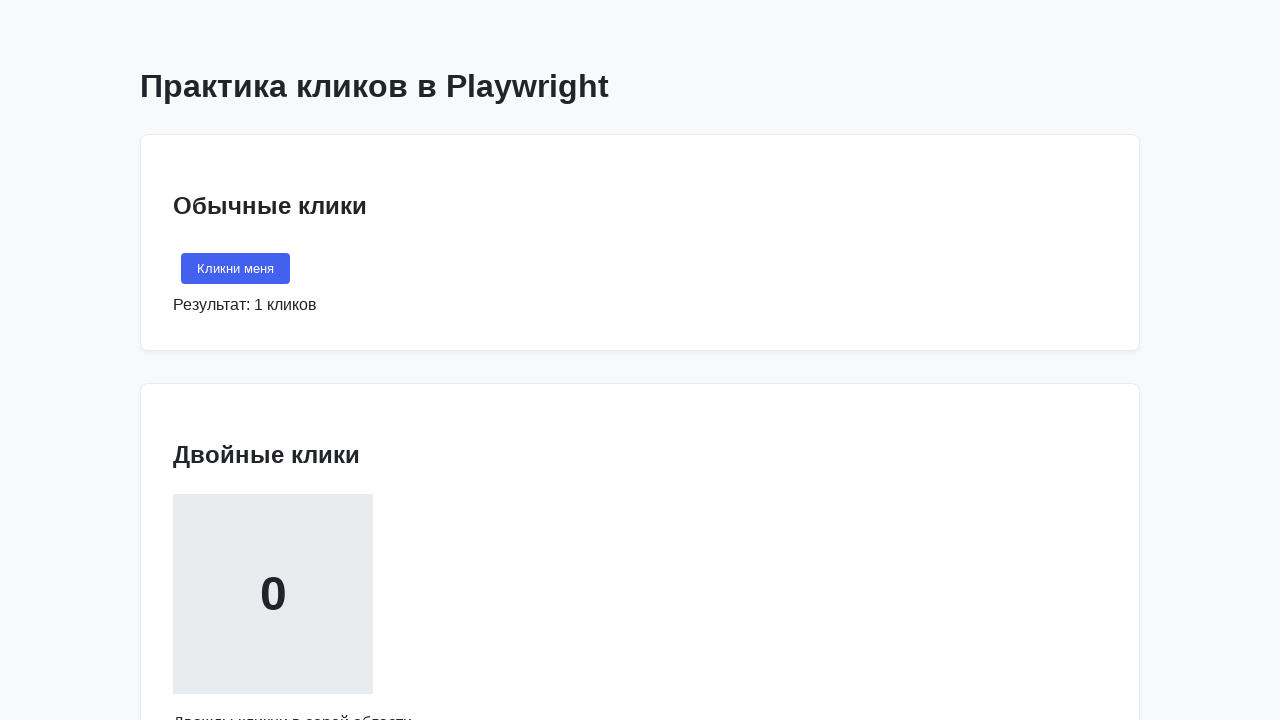

Clicked the button 'Кликни меня' for the second time at (236, 269) on internal:text="\u041a\u043b\u0438\u043a\u043d\u0438 \u043c\u0435\u043d\u044f"s
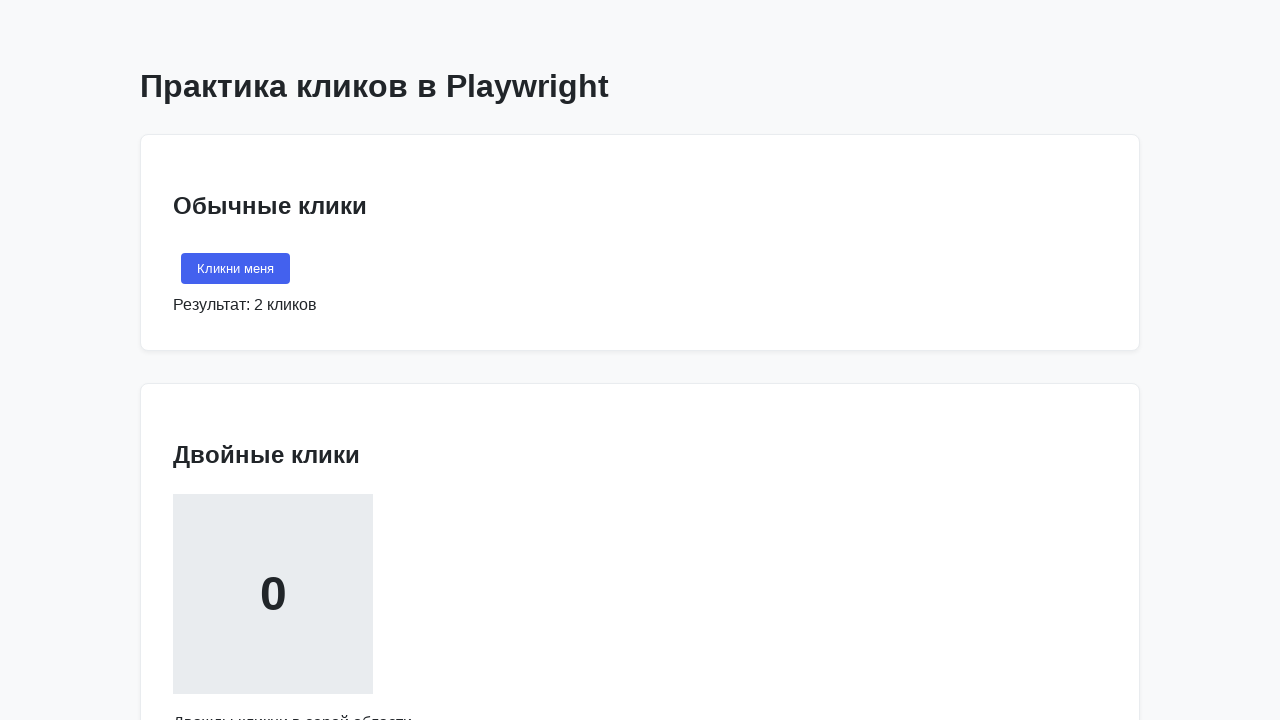

Clicked the button 'Кликни меня' for the third time at (236, 269) on internal:text="\u041a\u043b\u0438\u043a\u043d\u0438 \u043c\u0435\u043d\u044f"s
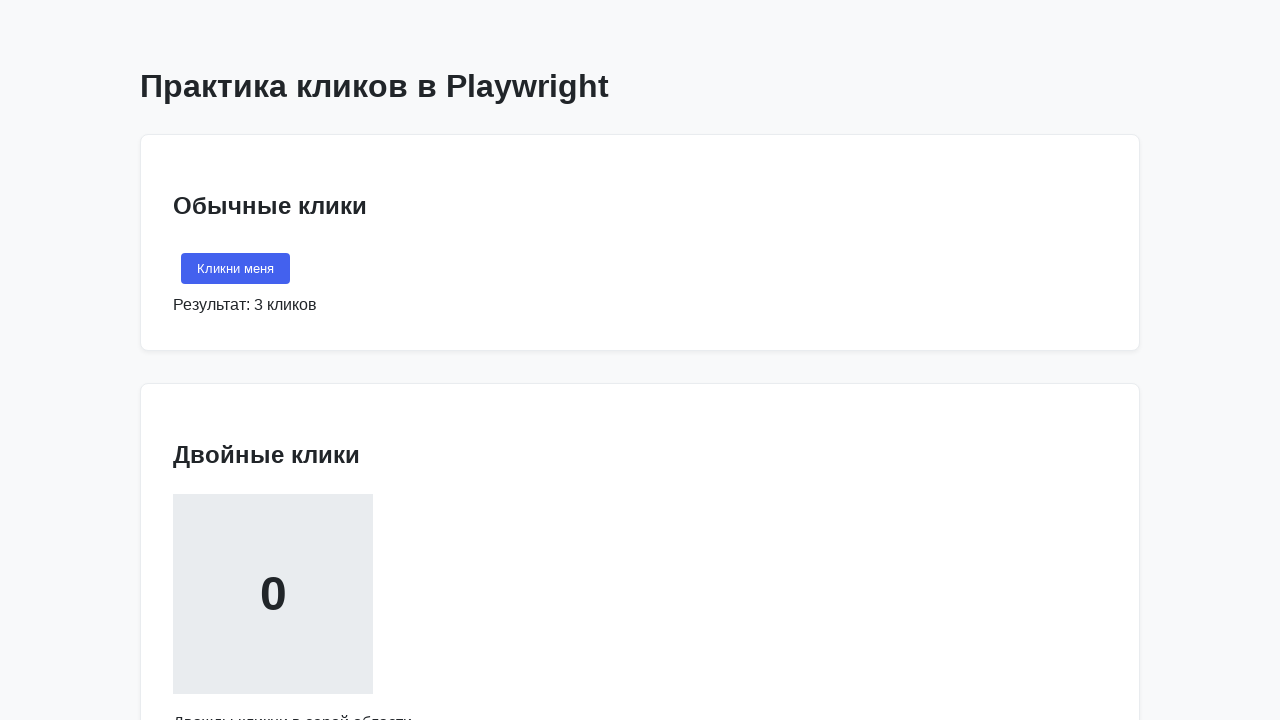

Verified counter displays 'Результат: 3 кликов'
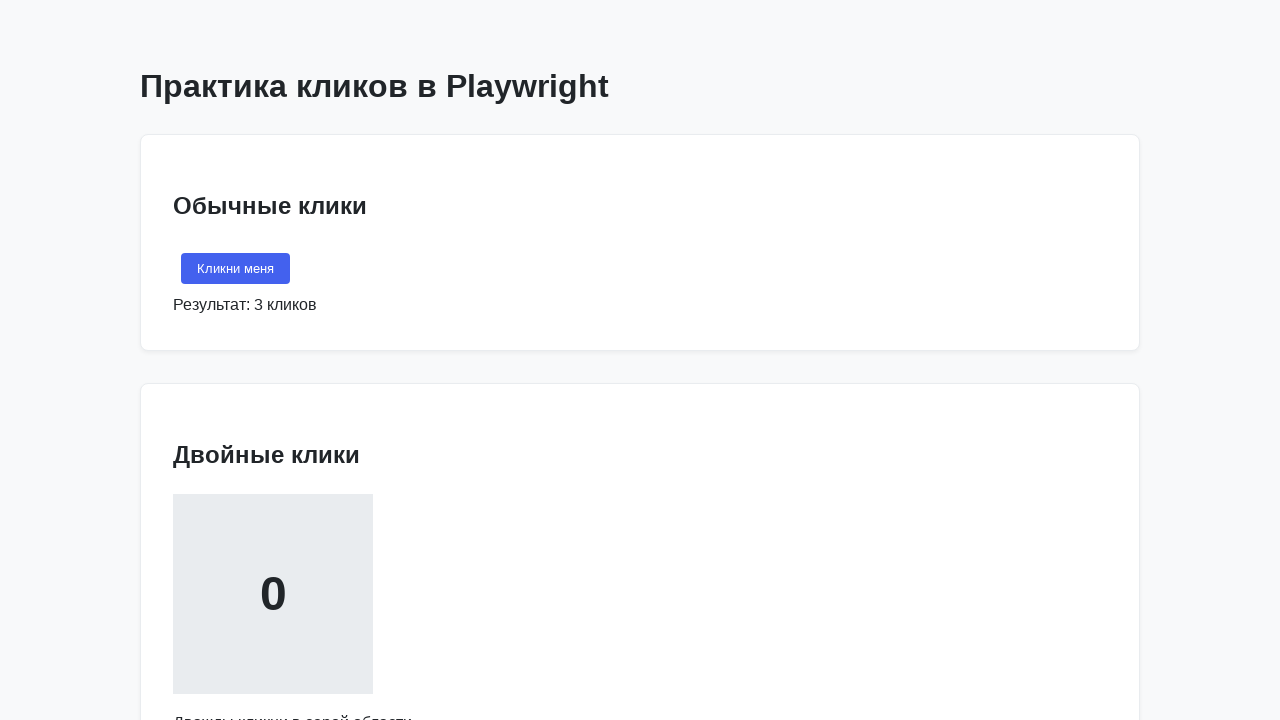

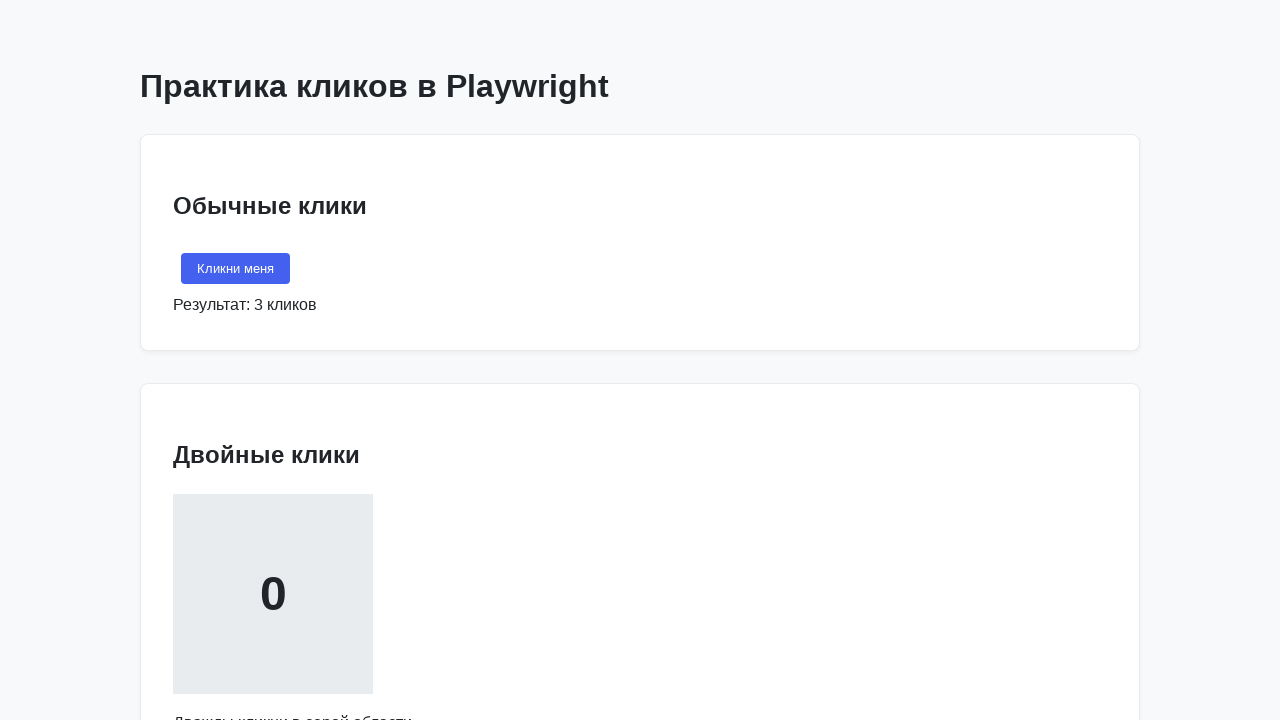